Tests browser window/tab handling by opening a new window via a link, switching between windows, and closing the new window

Starting URL: https://the-internet.herokuapp.com/windows

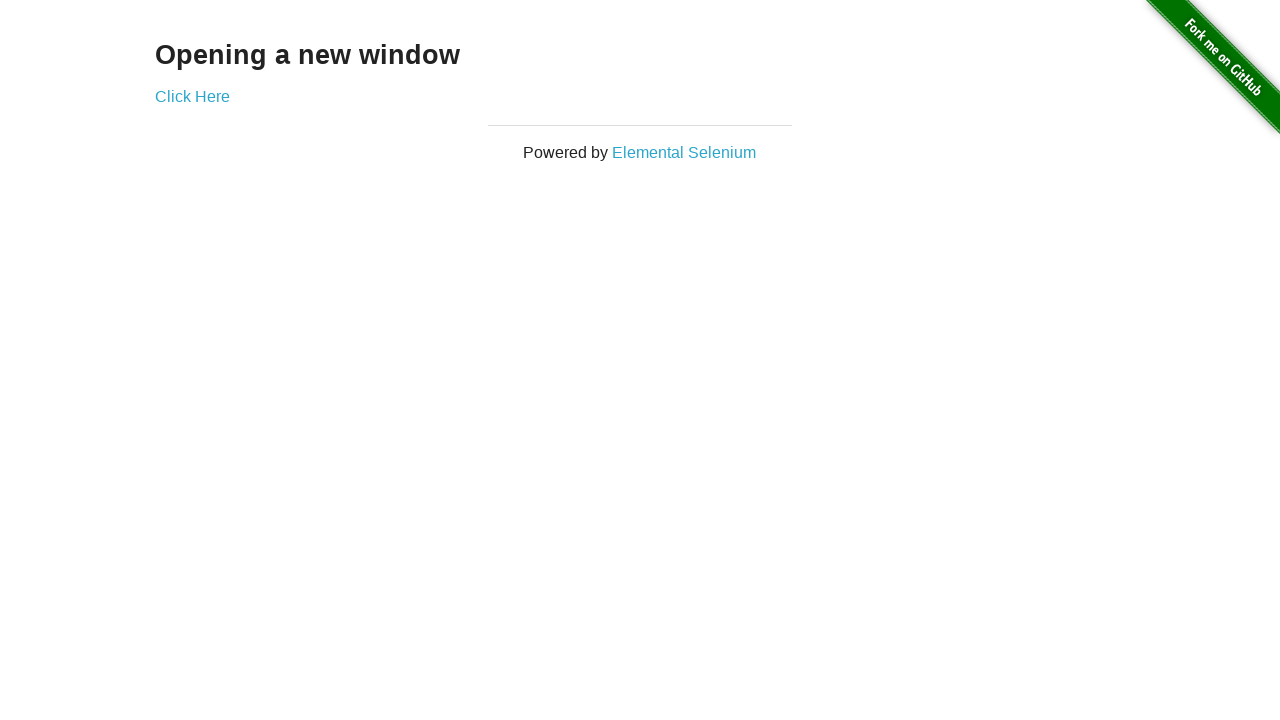

Clicked 'Click Here' link to open a new window at (192, 96) on text=Click Here
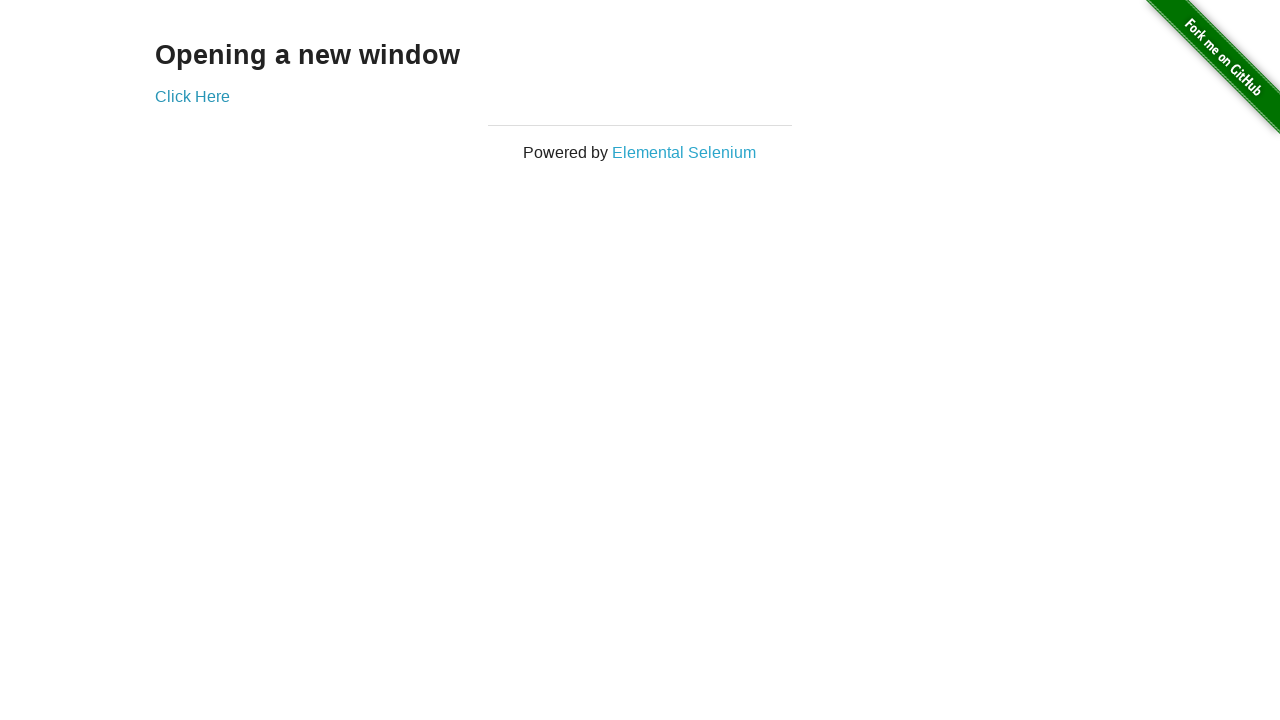

Waited 500ms for new window to open
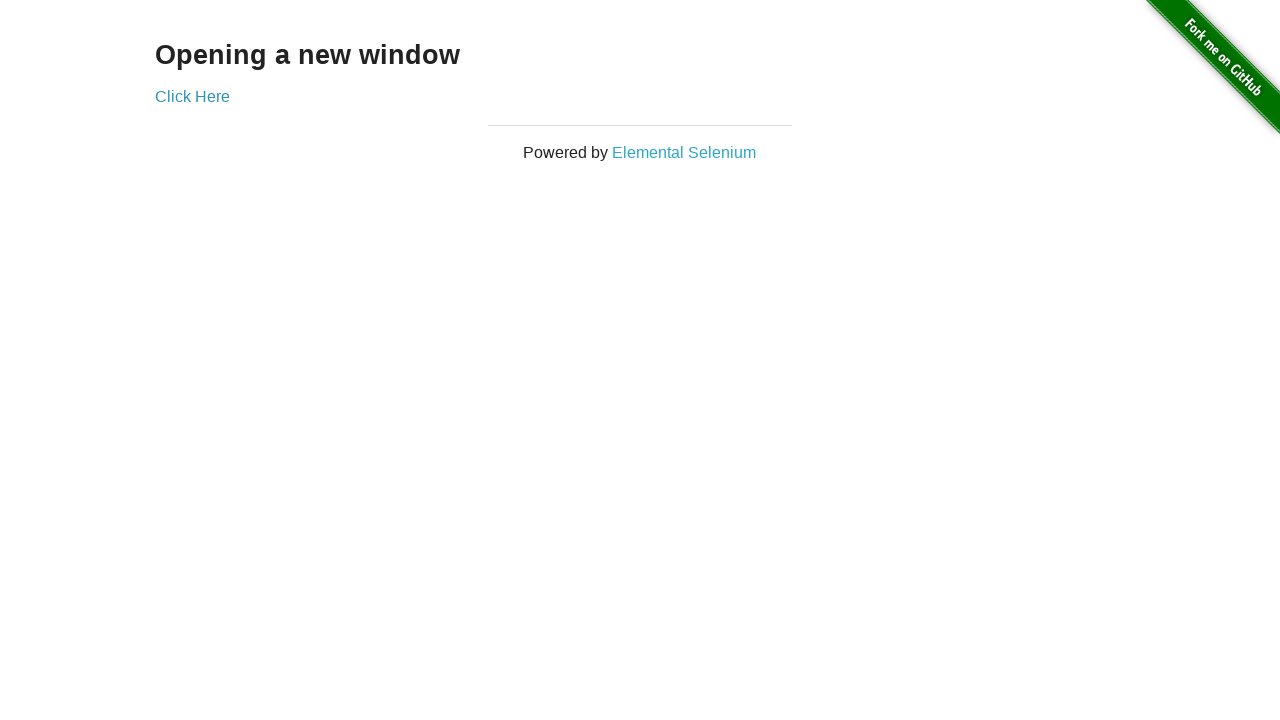

Retrieved all pages/tabs from context
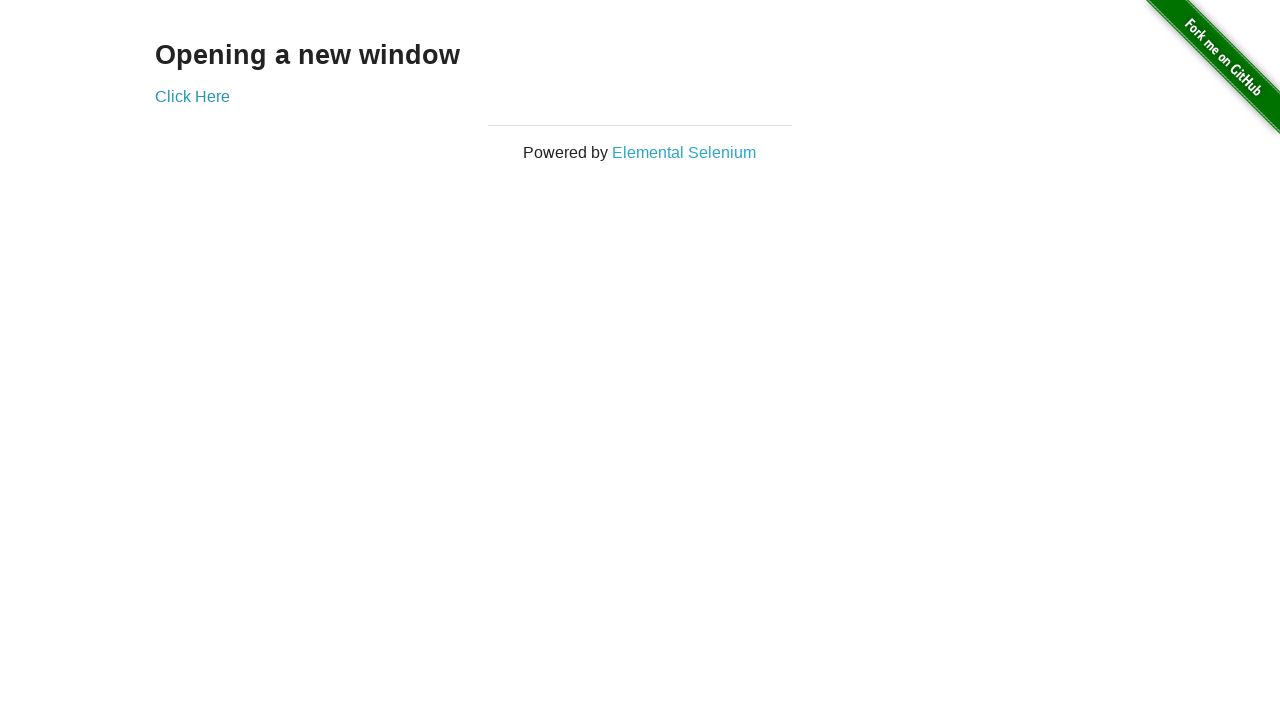

Selected the newly opened window (last in pages list)
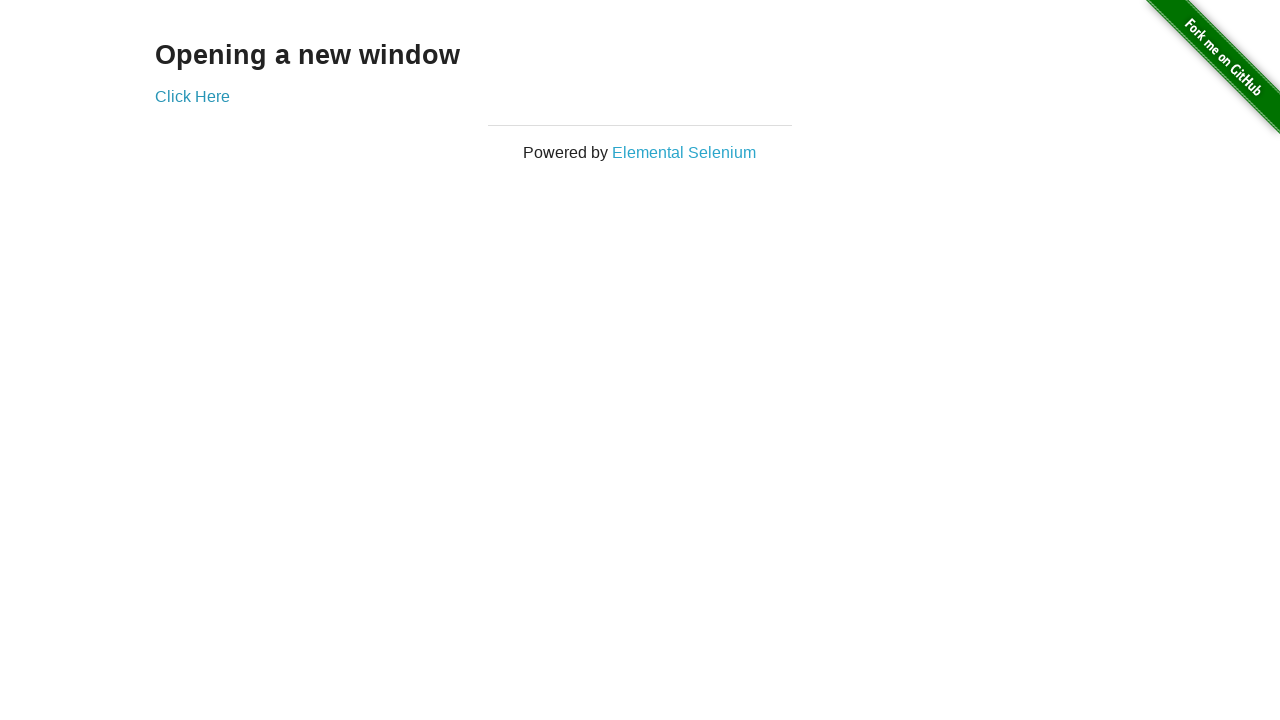

Closed the new window
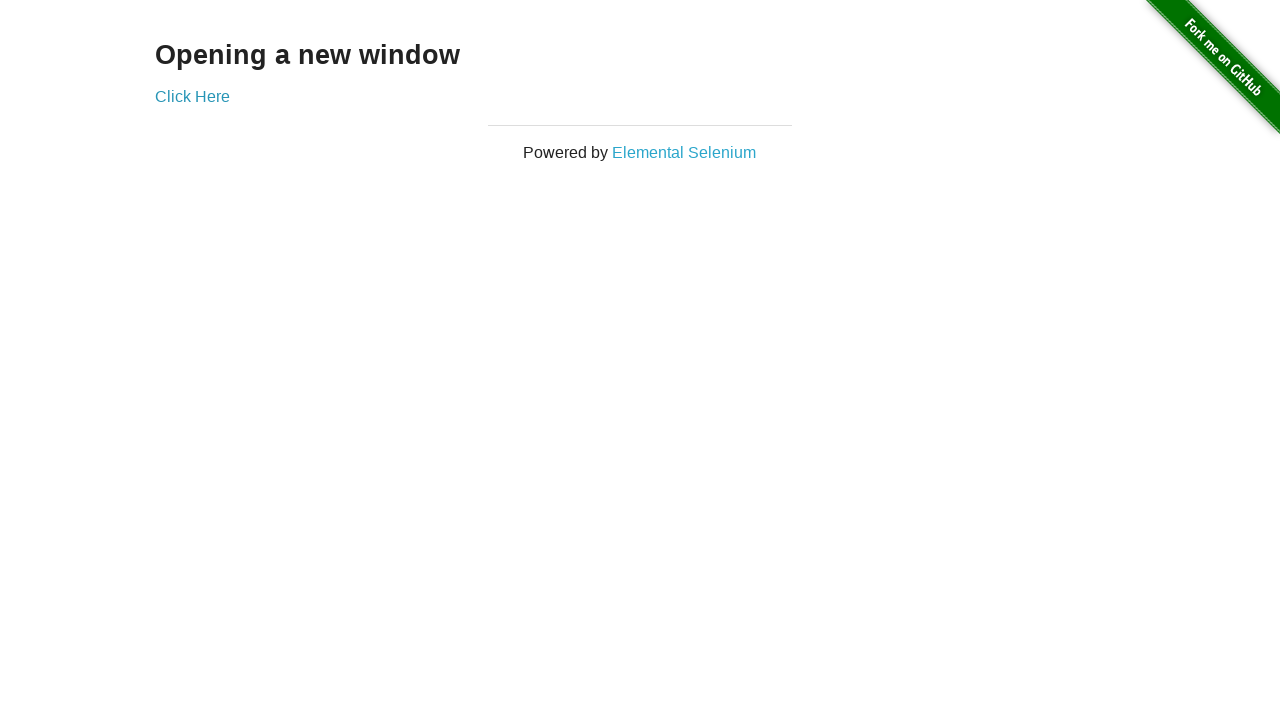

Waited 100ms and verified original page is still accessible
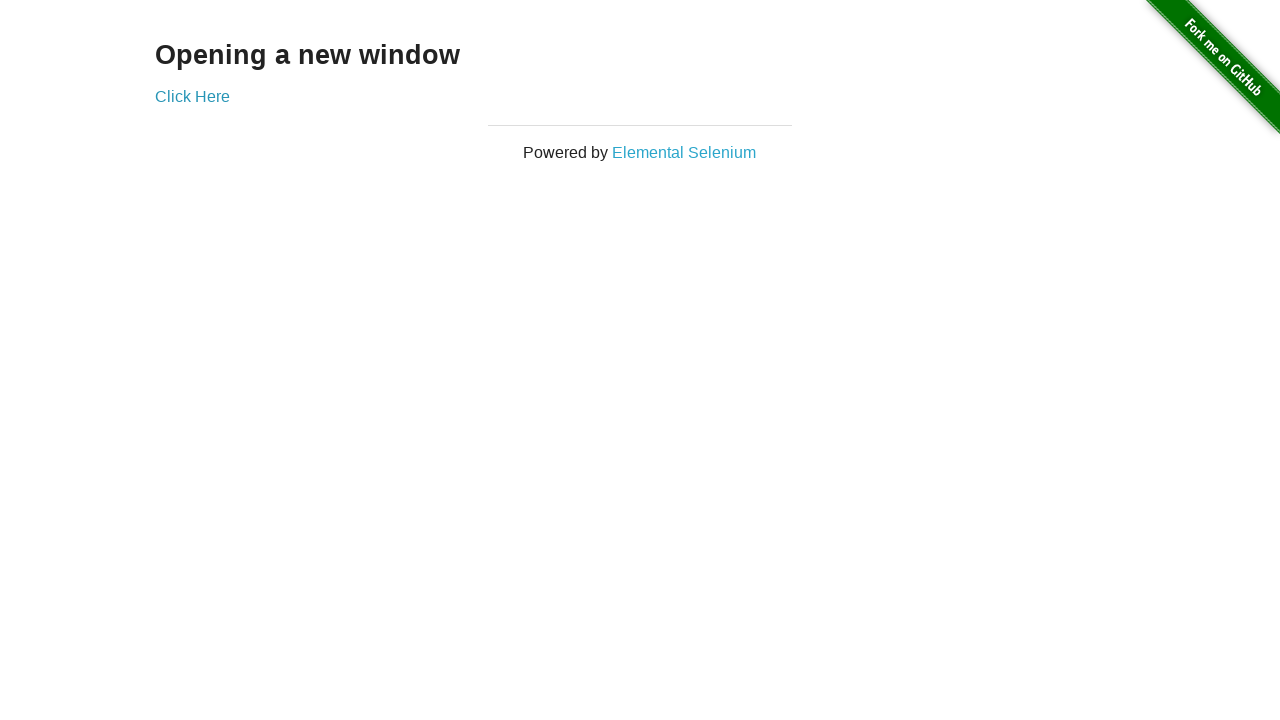

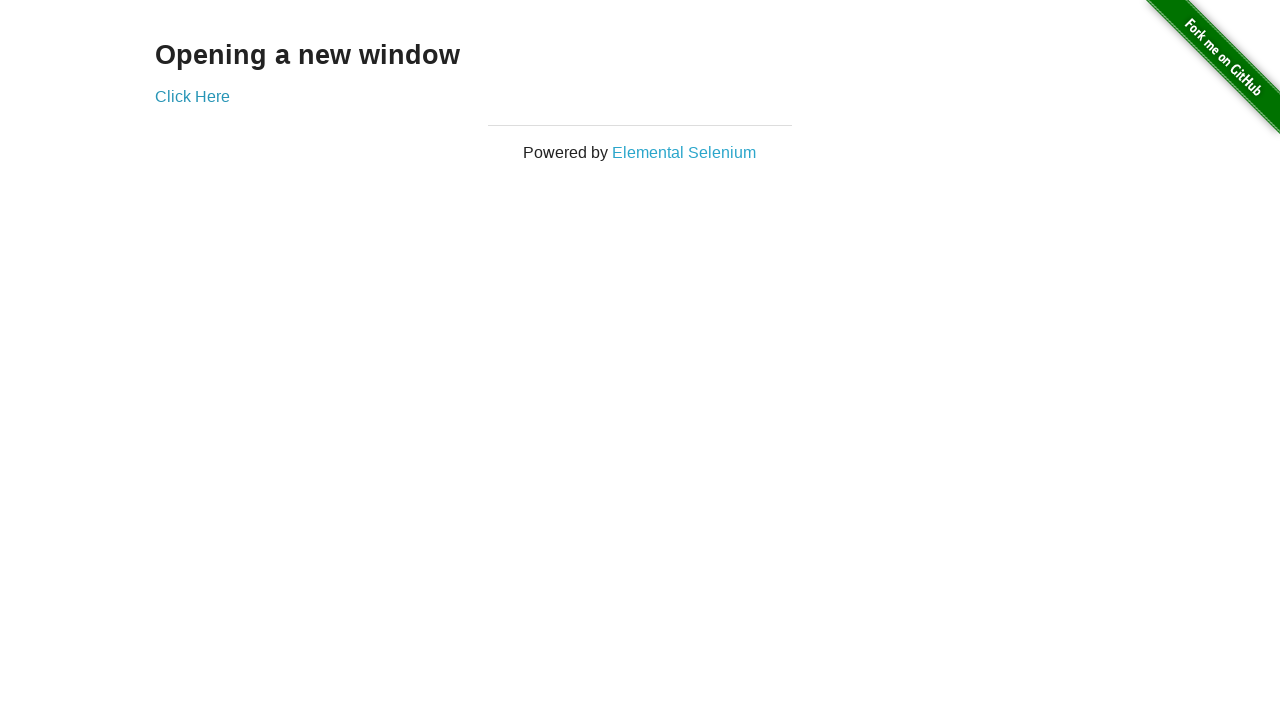